Tests drag-and-drop functionality by navigating through menu items to reach the drag-and-drop page, then dragging items containing "Mobile" or "Laptop" text to their respective drop zones.

Starting URL: https://demoapps.qspiders.com/ui?scenario=1

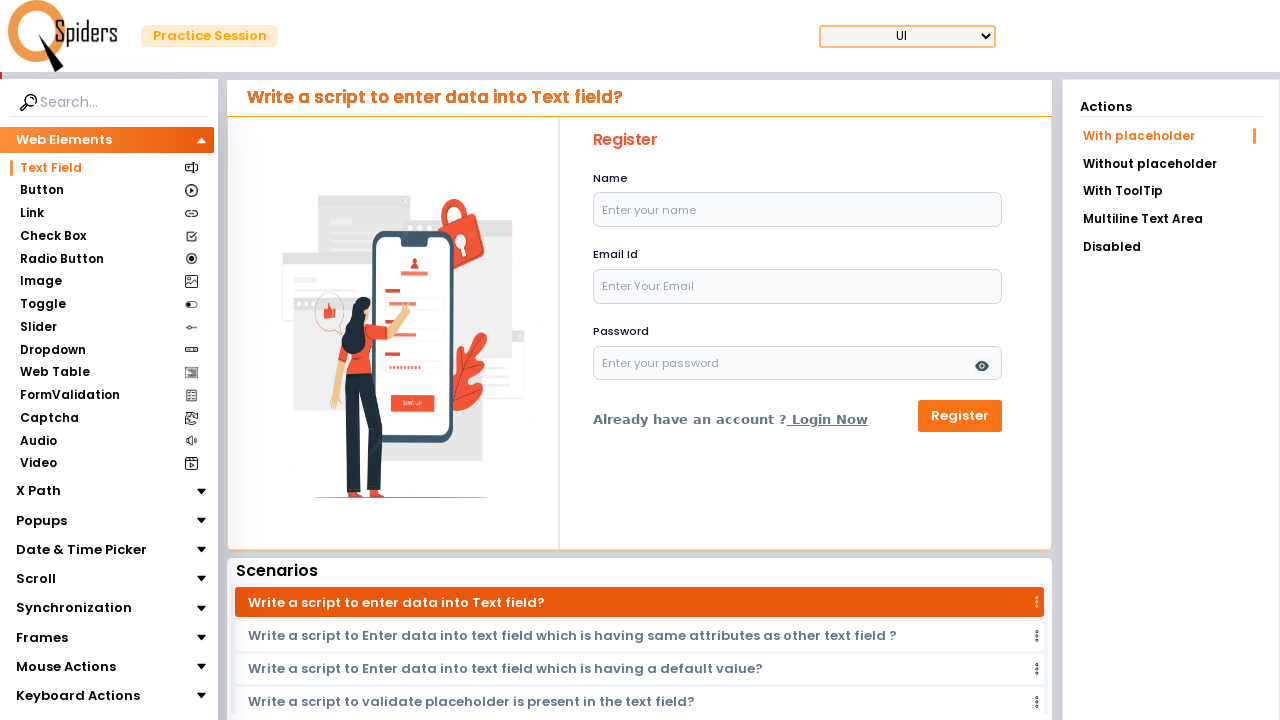

Clicked on 'Web Elements' section at (64, 140) on xpath=//section[text()='Web Elements']
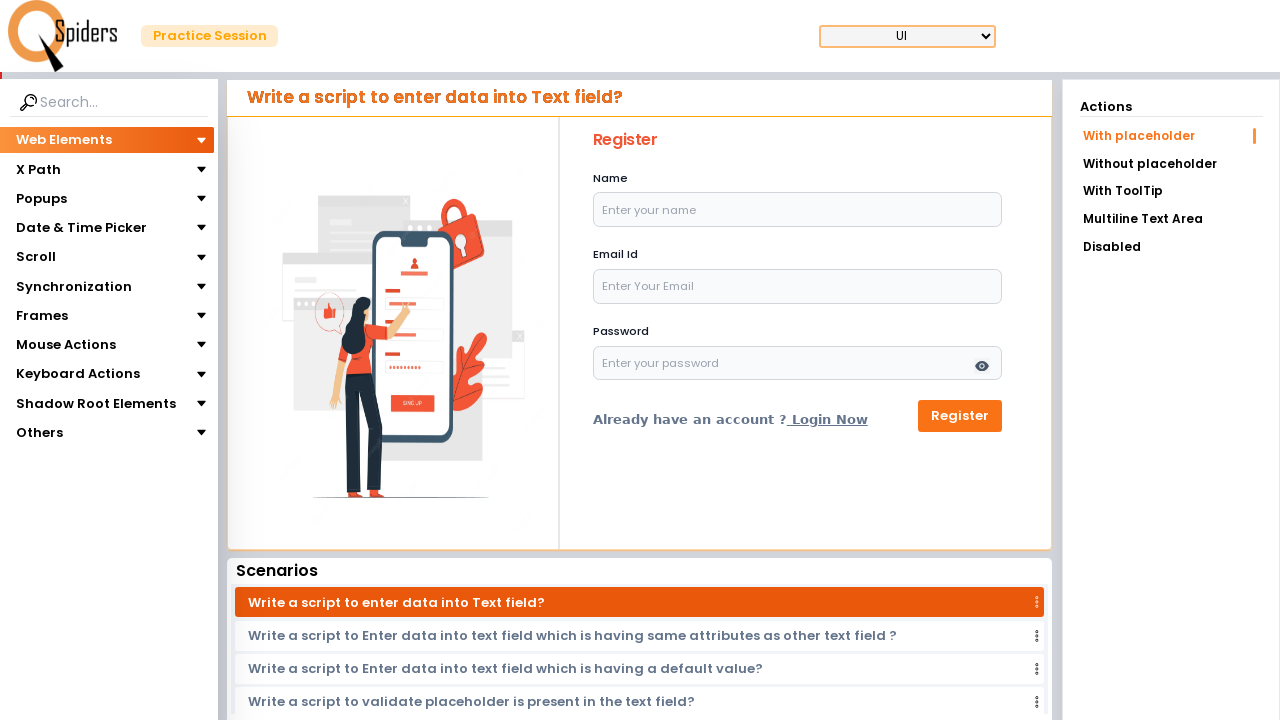

Clicked on 'Mouse Actions' section at (66, 345) on xpath=//section[text()='Mouse Actions']
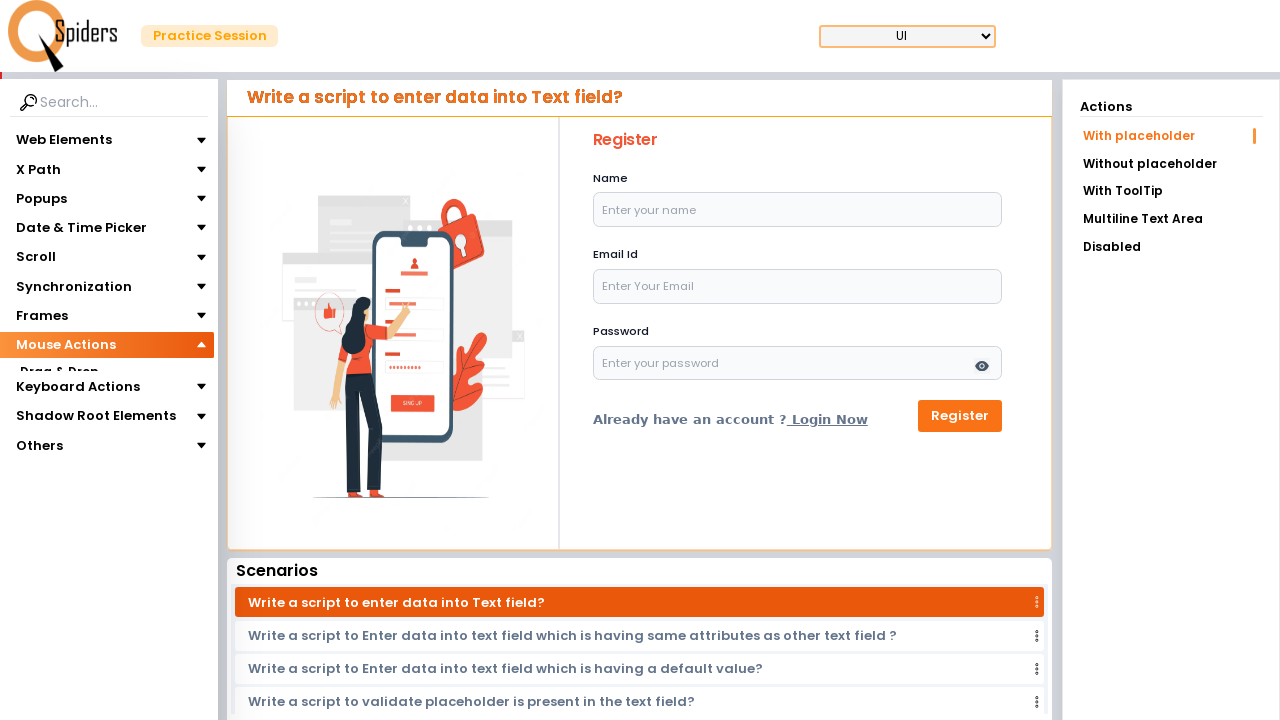

Clicked on 'Drag & Drop' section at (59, 373) on xpath=//section[text()='Drag & Drop']
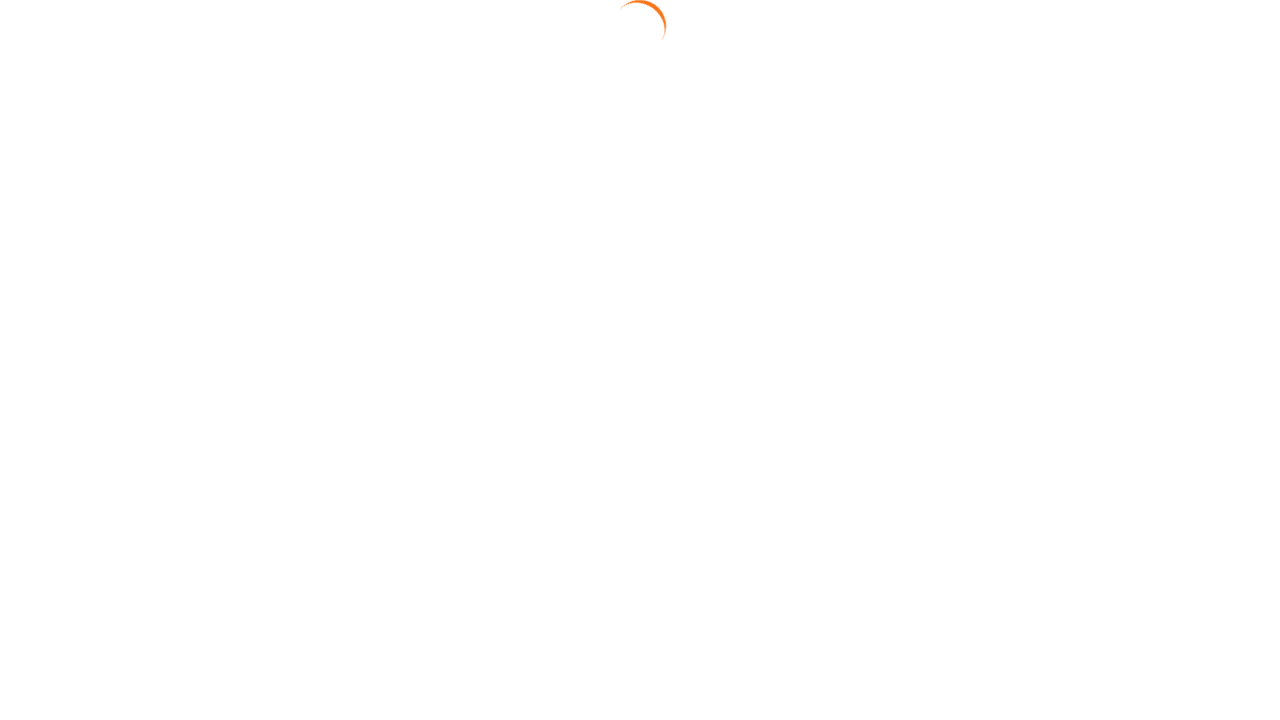

Clicked on 'Drag Position' link at (1171, 193) on text=Drag Position
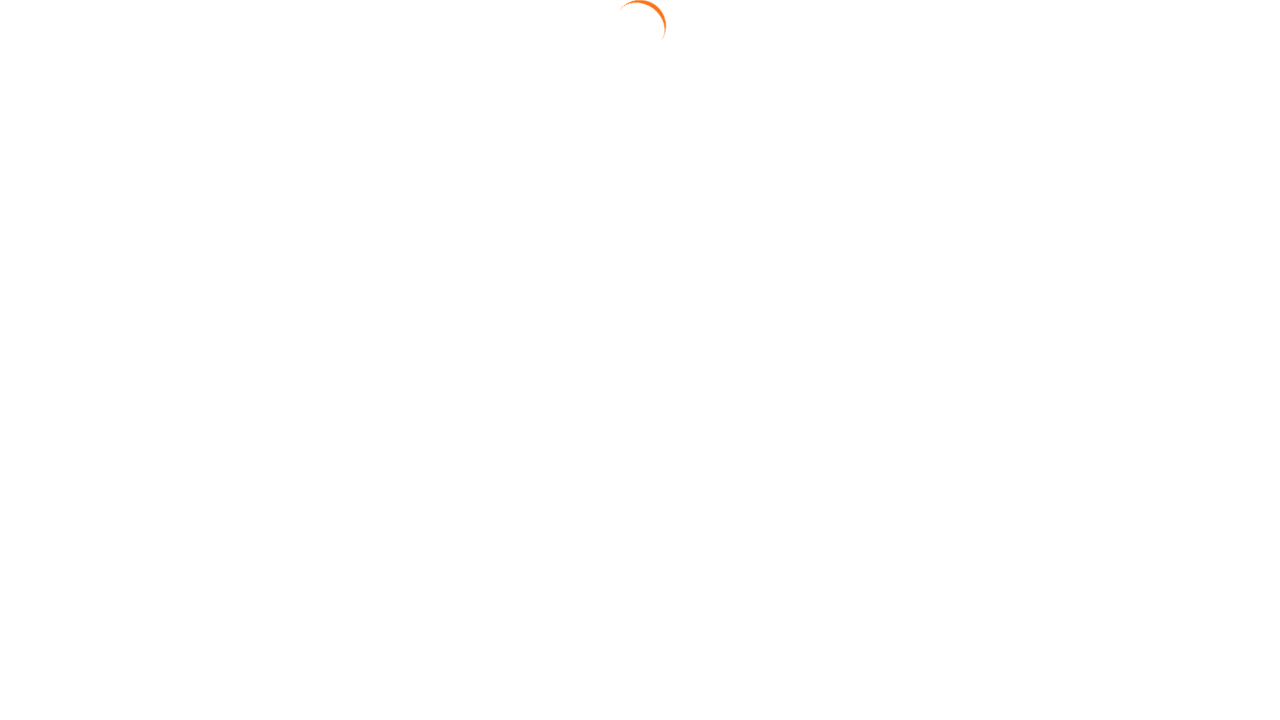

Draggable elements loaded
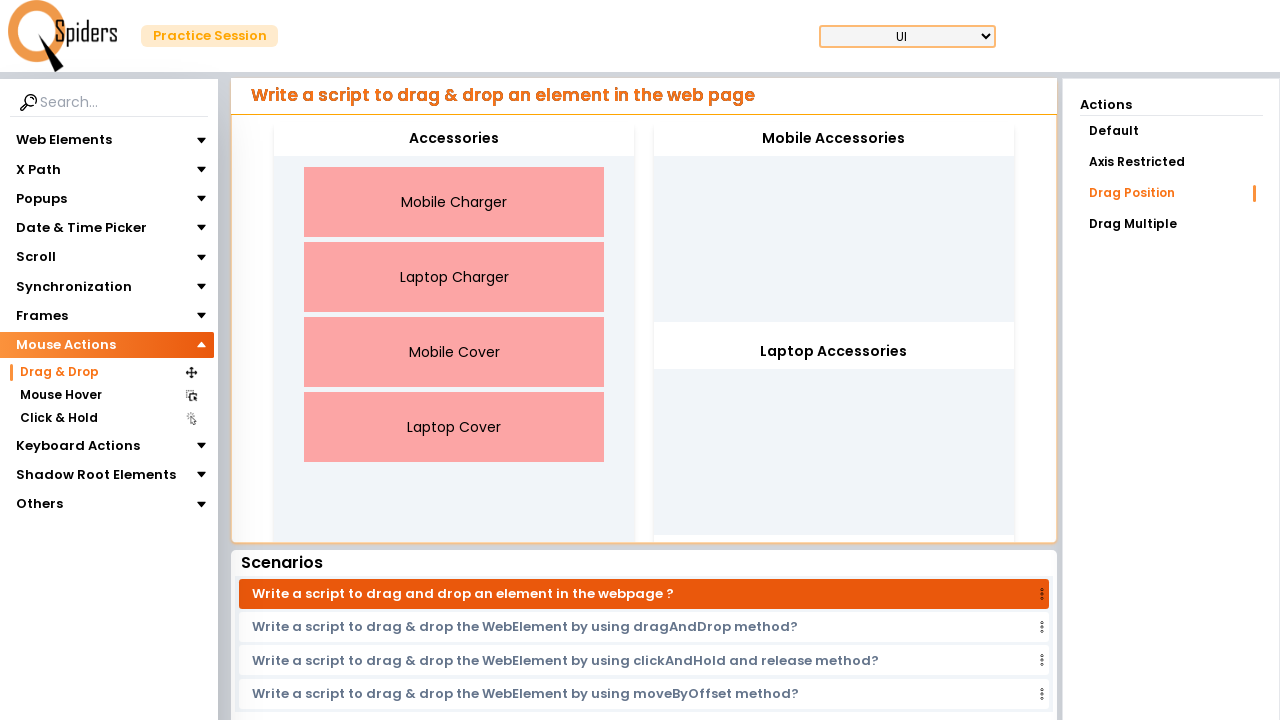

Retrieved all draggable elements
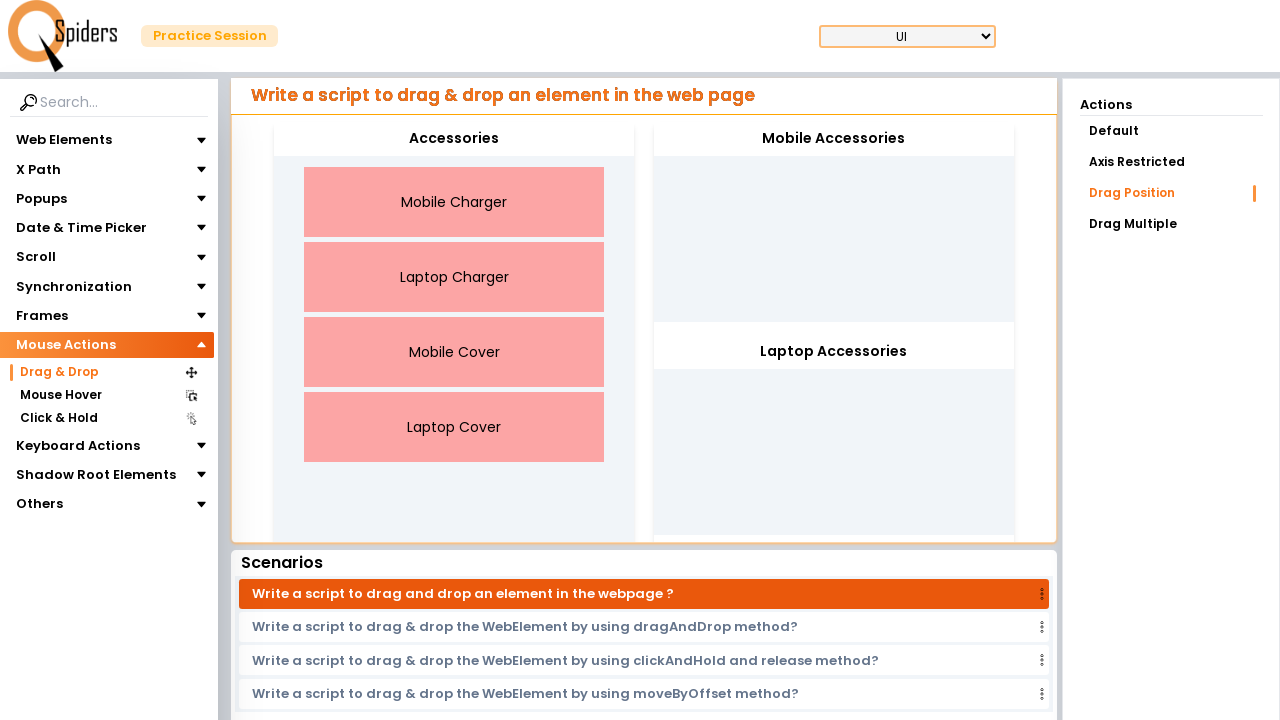

Located Mobile Accessories drop zone
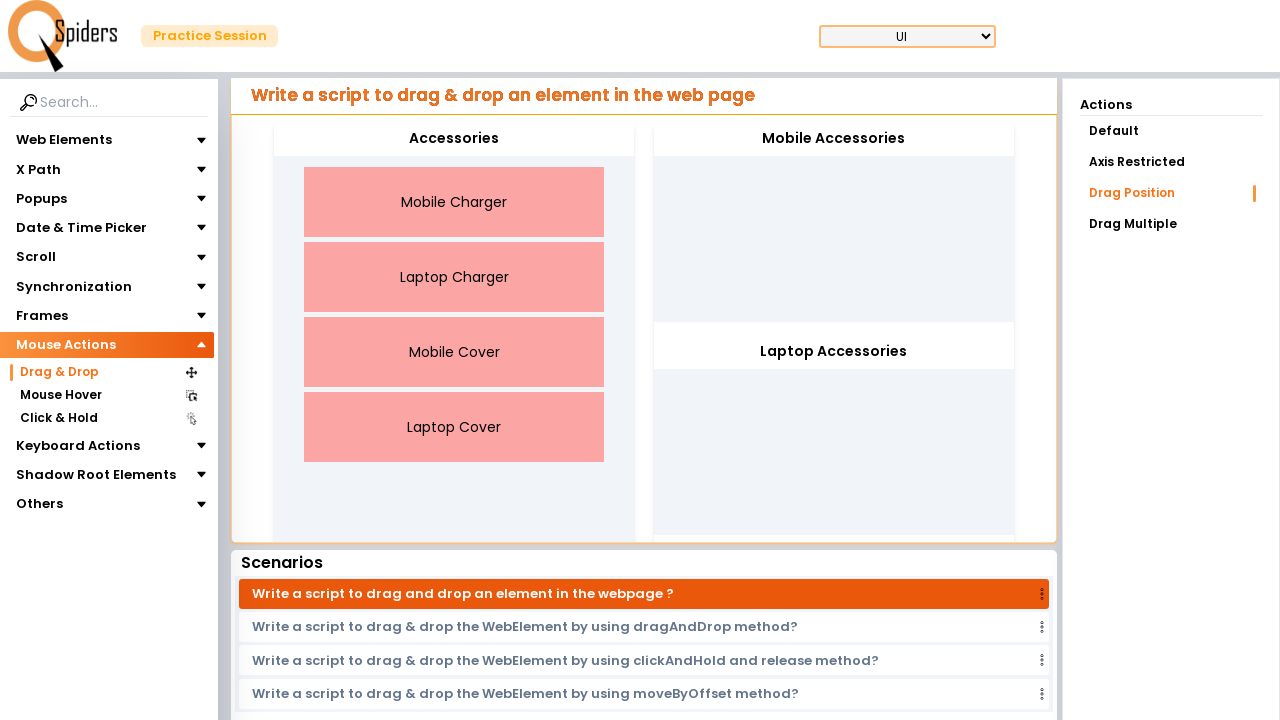

Located Laptop Accessories drop zone
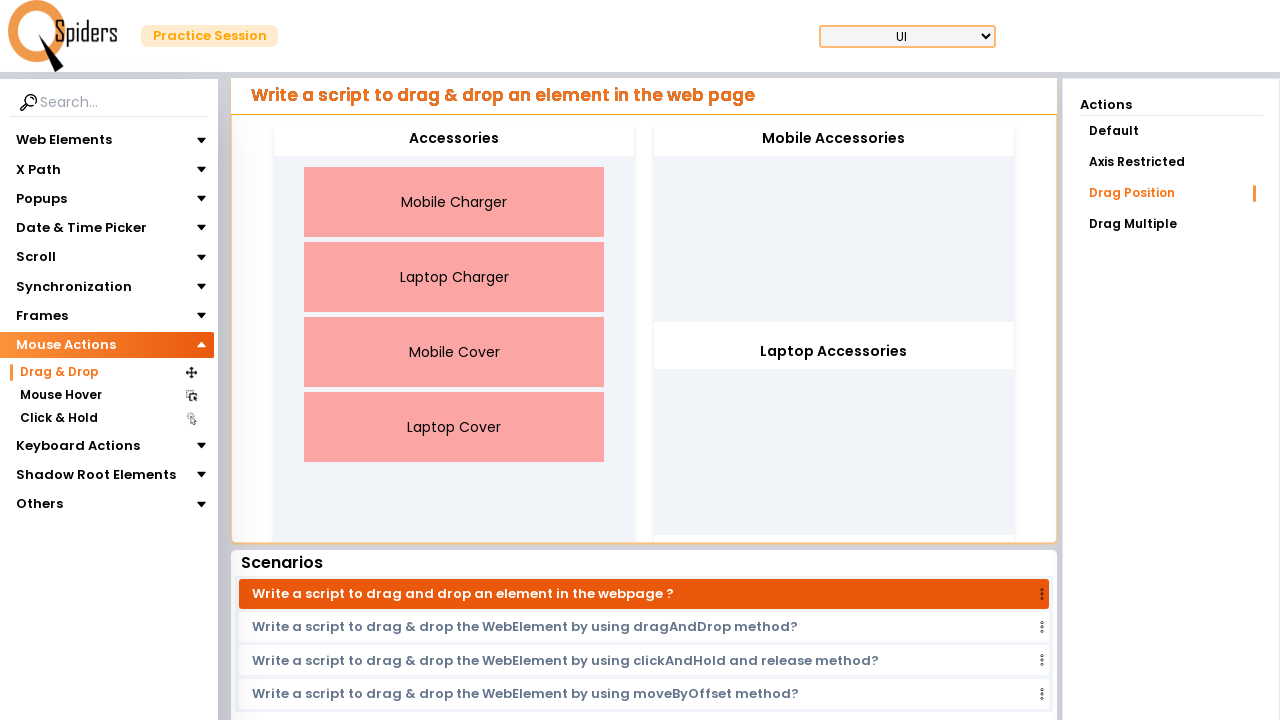

Dragged 'Mobile Charger' to Mobile Accessories drop zone at (834, 139)
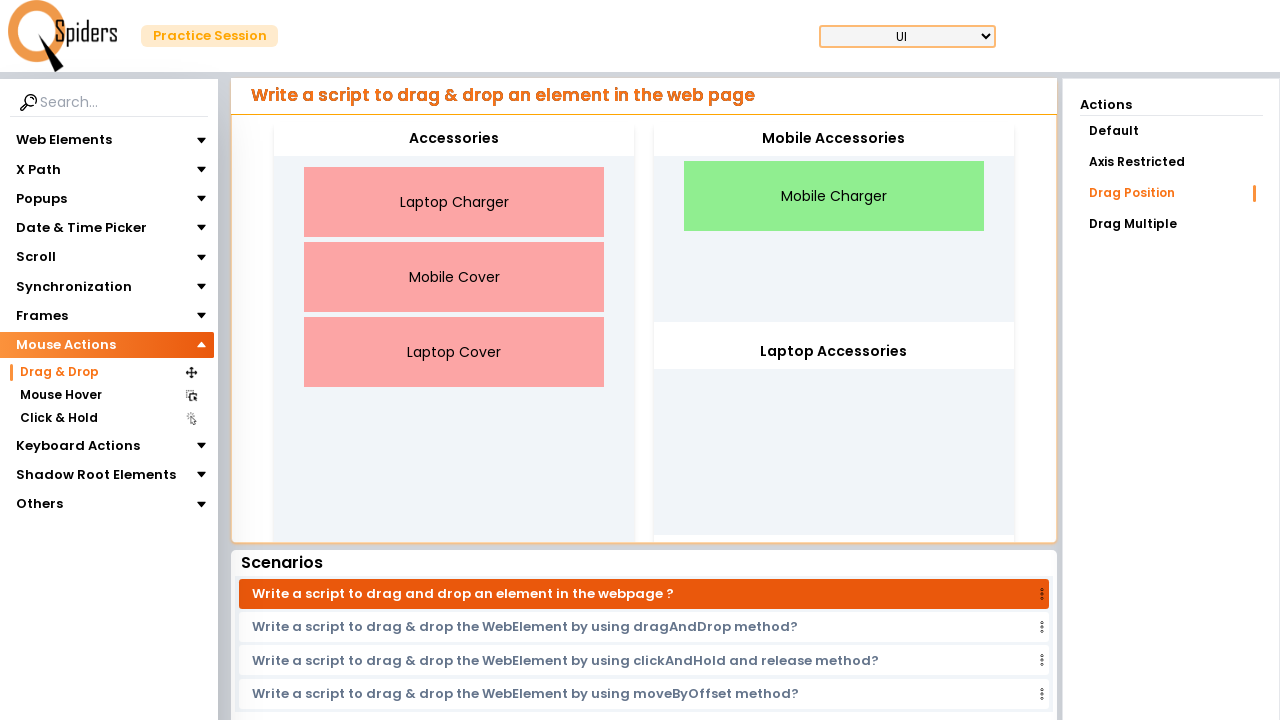

Dragged 'Mobile Cover' to Mobile Accessories drop zone at (834, 139)
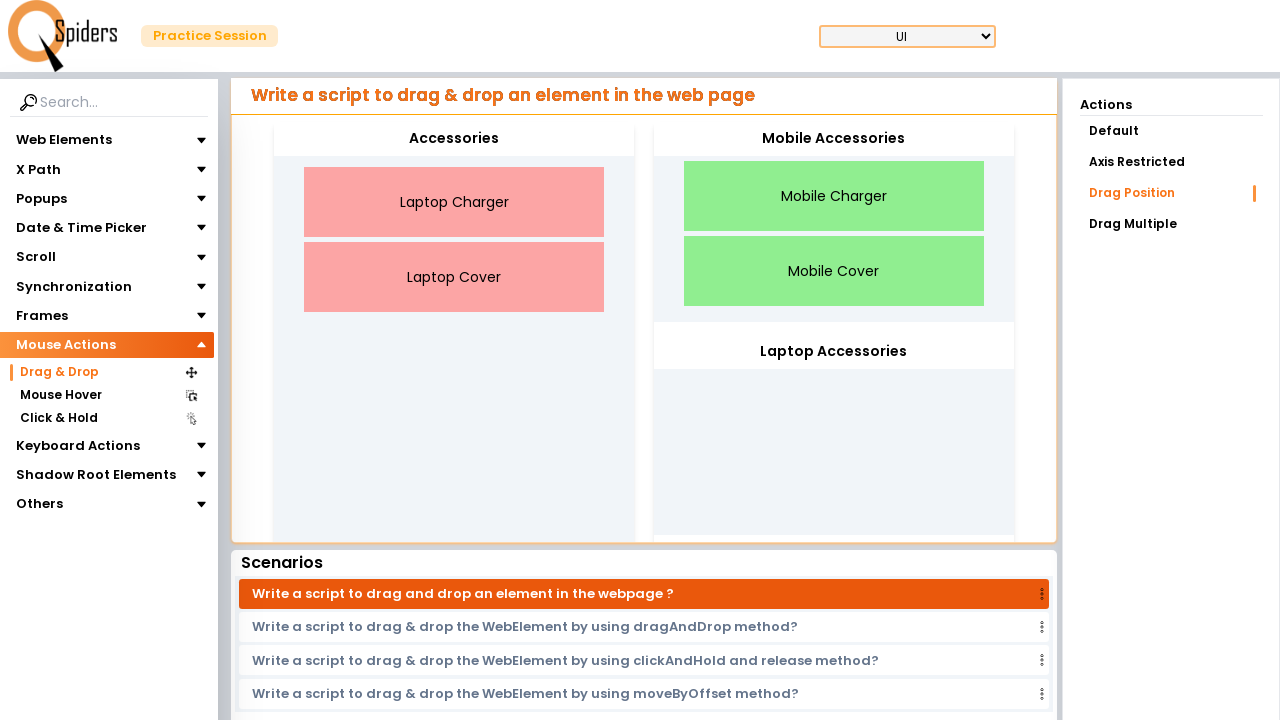

Dragged 'Mobile Charger' to Mobile Accessories drop zone at (834, 139)
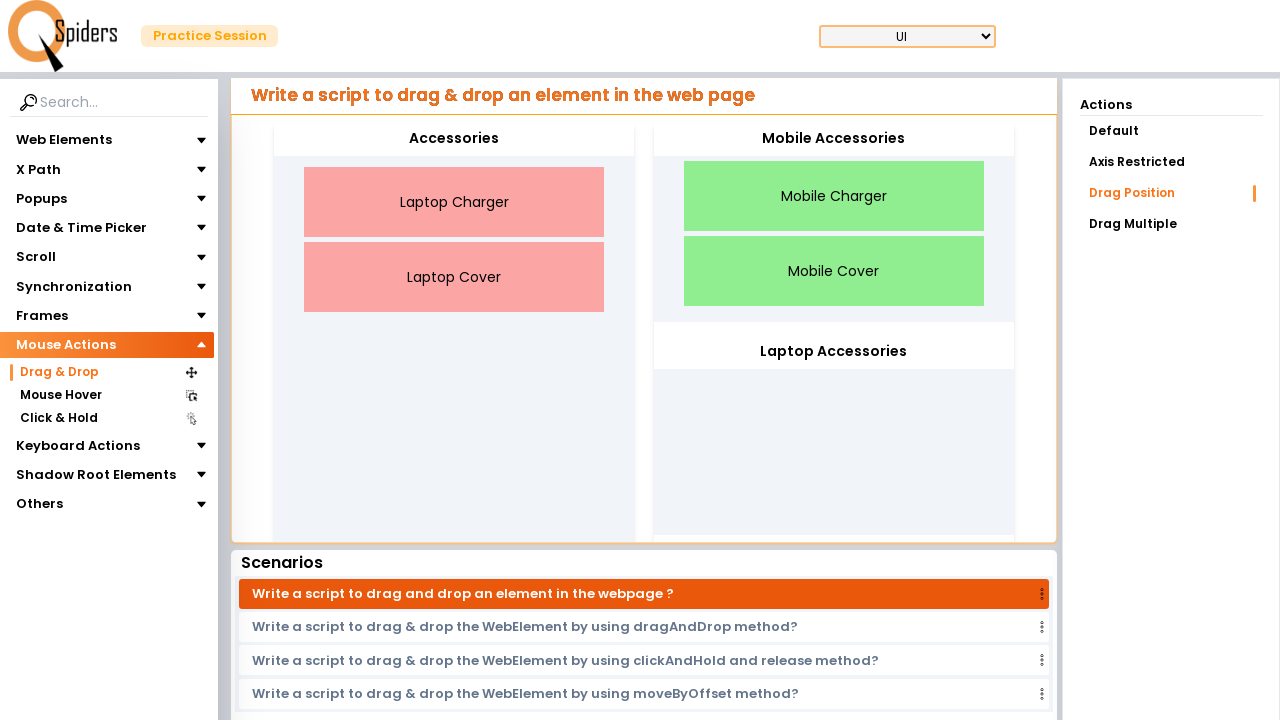

Dragged 'Mobile Cover' to Mobile Accessories drop zone at (834, 139)
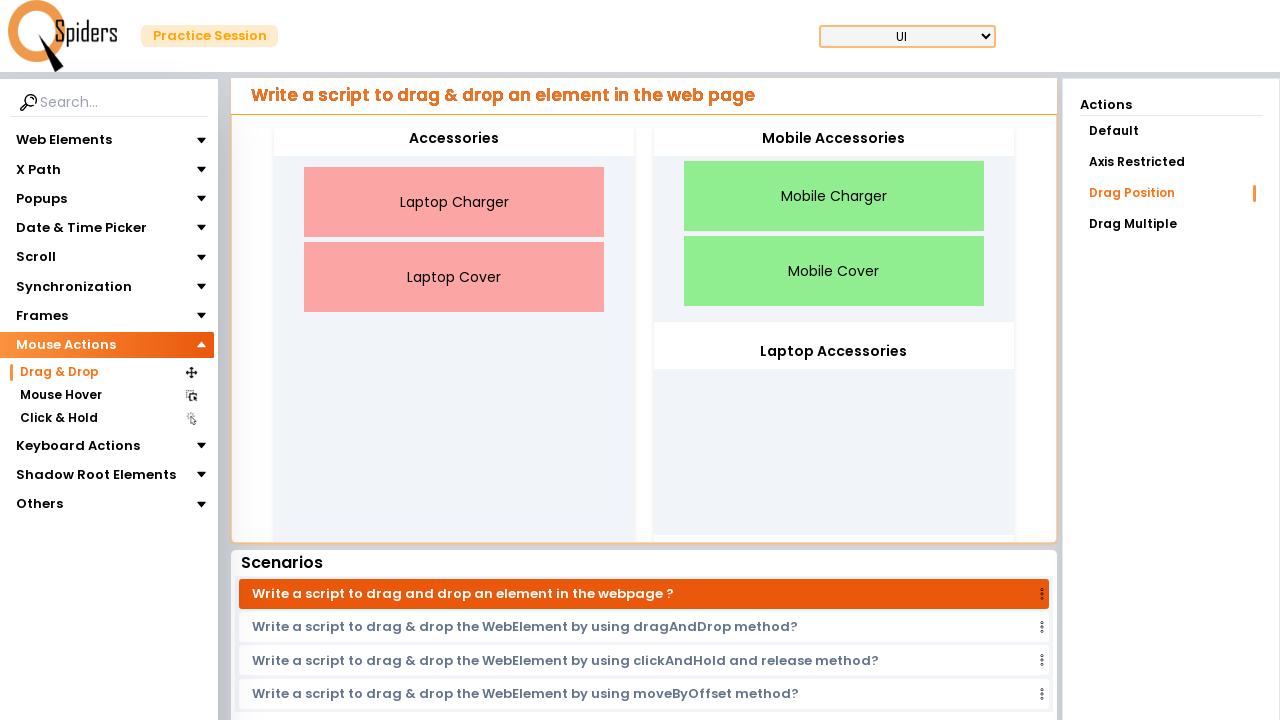

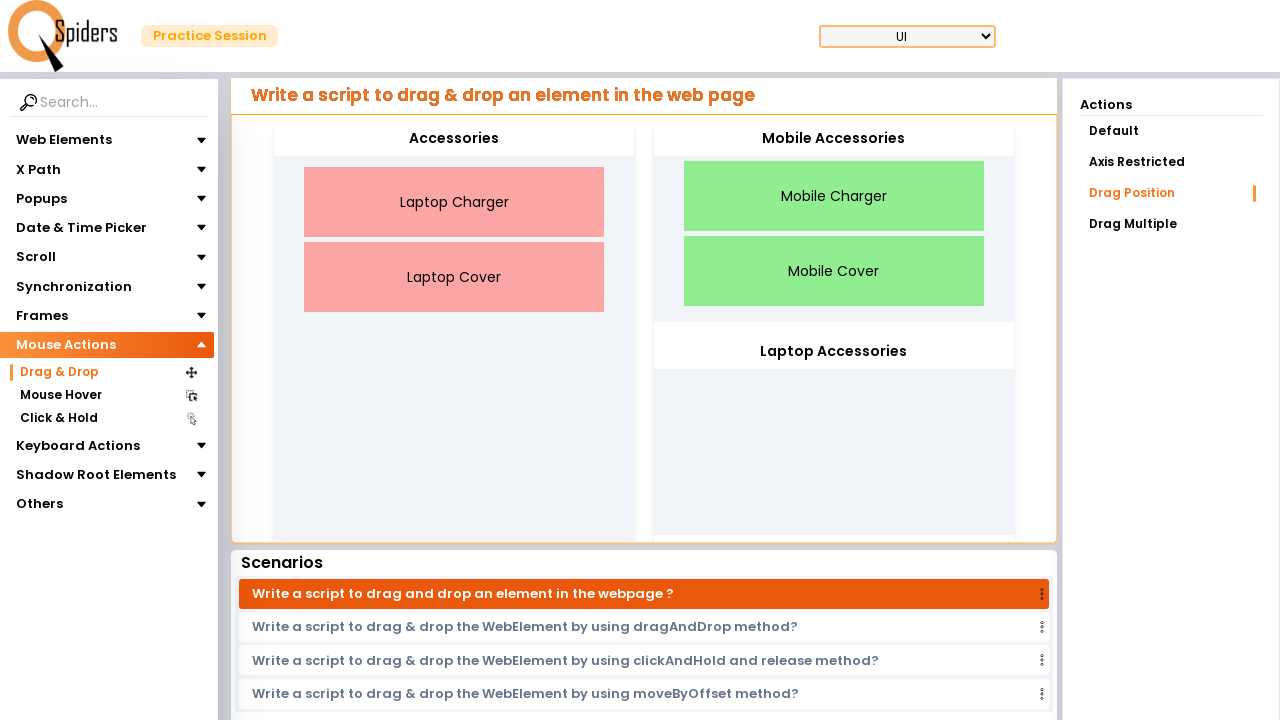